Navigates to a ToolsQA tutorial page and interacts with a dynamic web table by locating and verifying table cells across multiple rows and columns.

Starting URL: https://www.toolsqa.com/selenium-webdriver/handle-dynamic-webtables-in-selenium-webdriver/

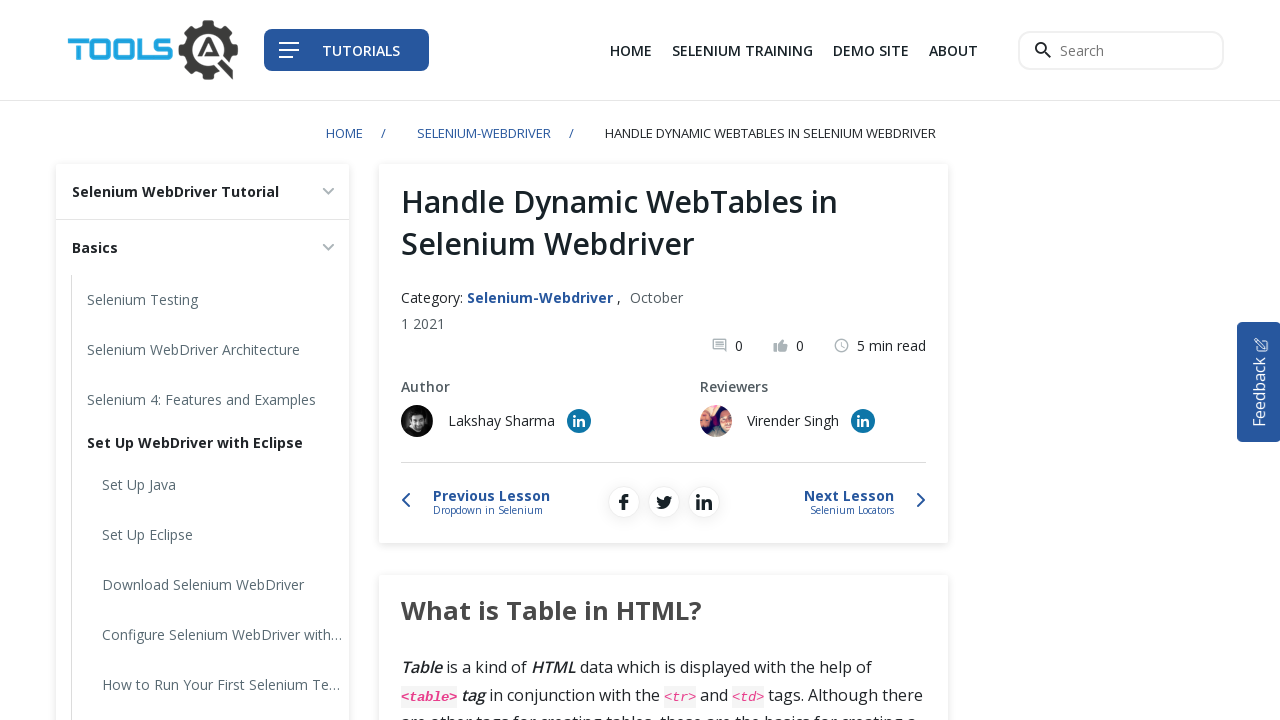

Waited for table with tbody and rows to be present on the page
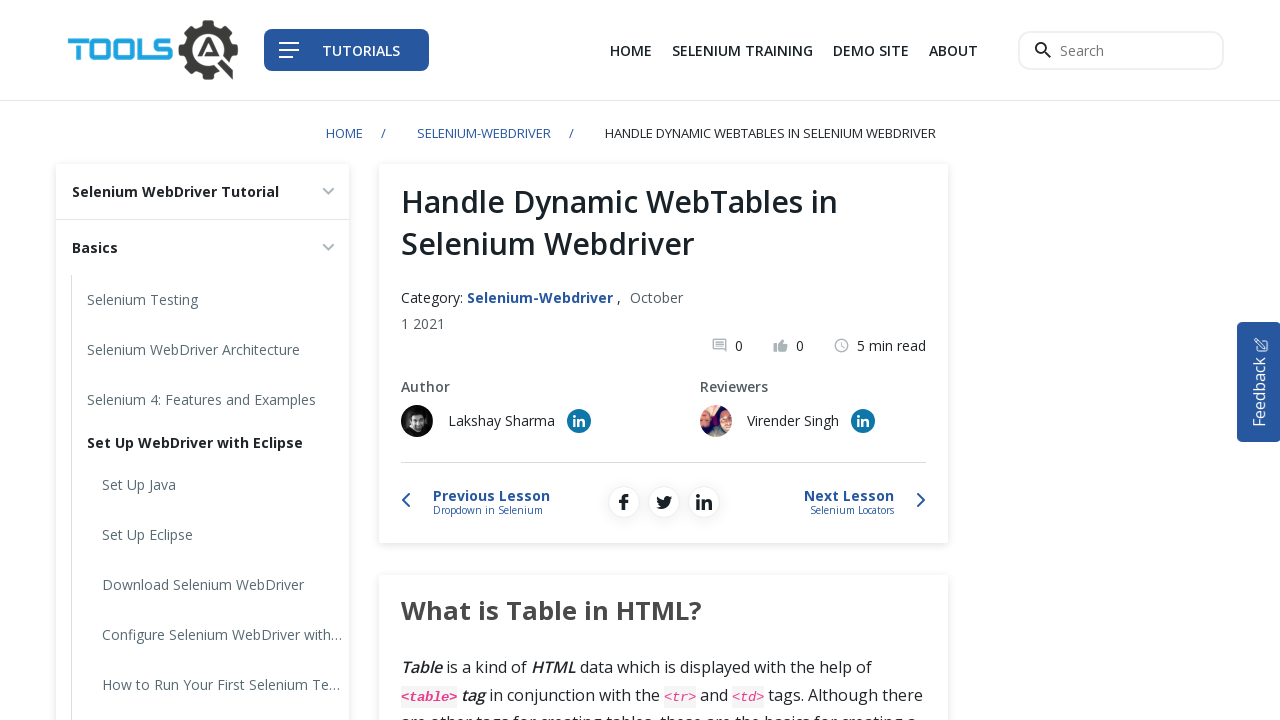

Verified row 1, column 1 cell is accessible
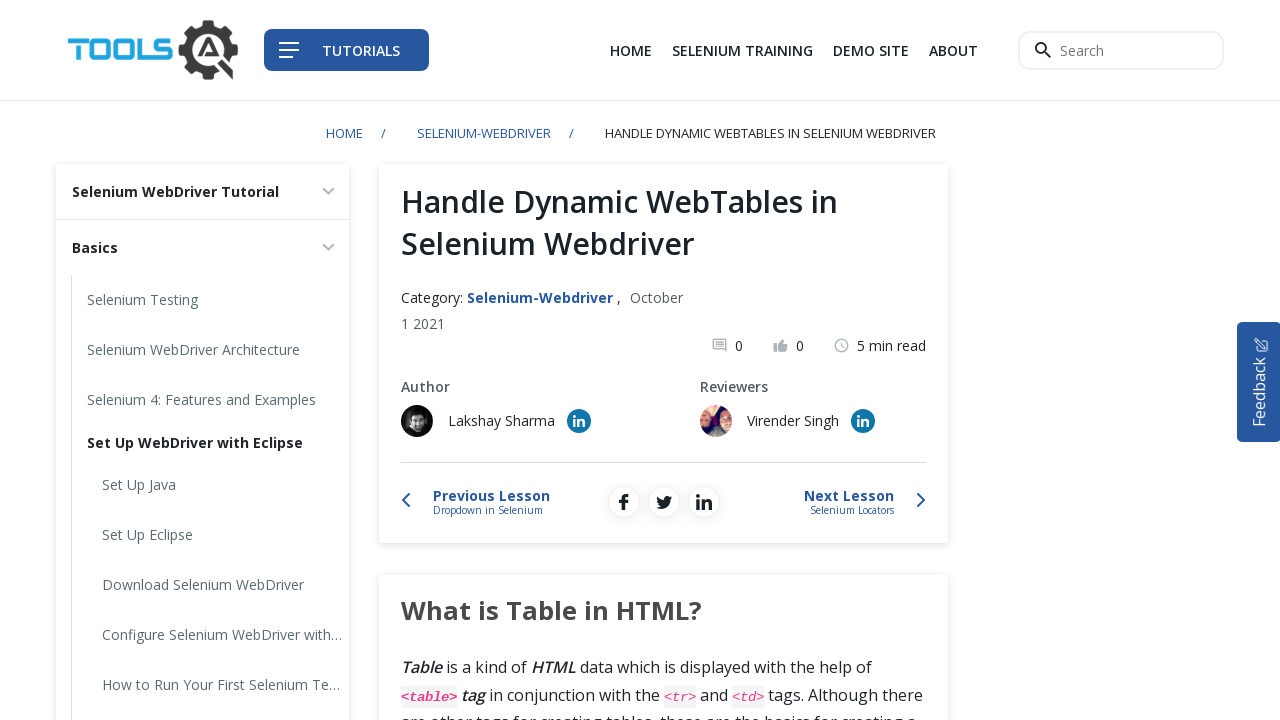

Verified row 1, column 2 cell is accessible
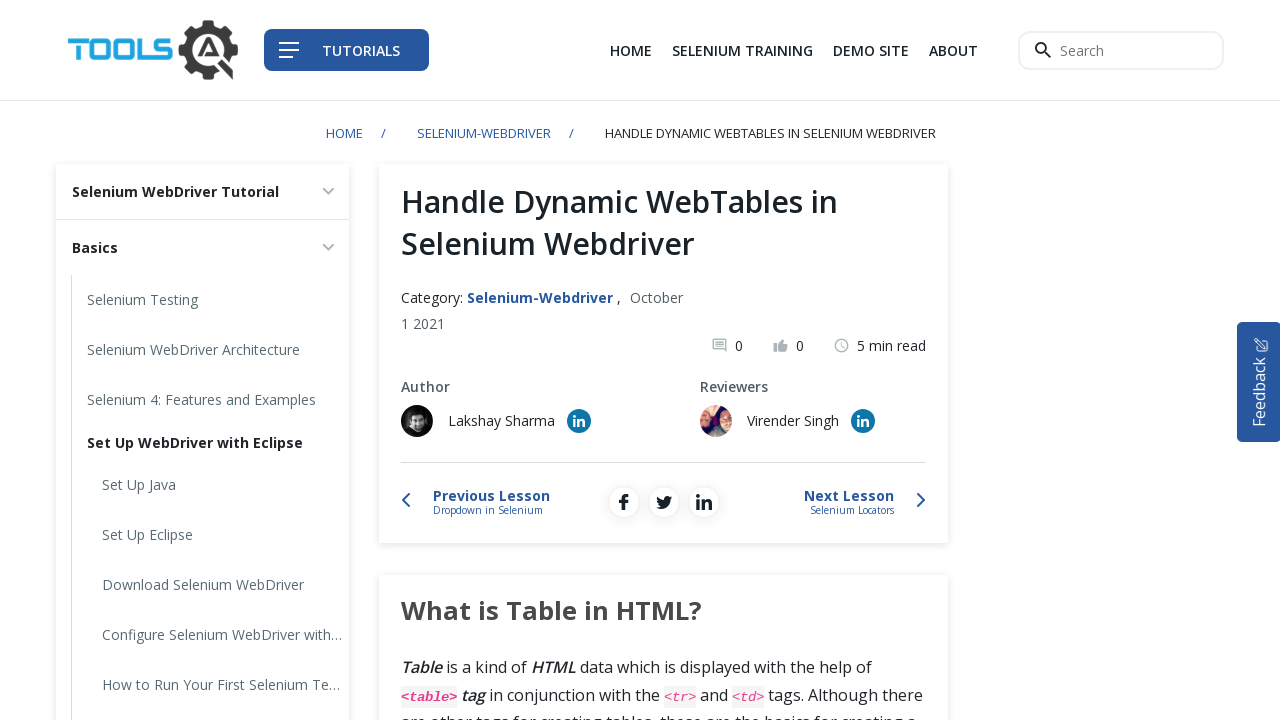

Verified row 1, column 3 cell is accessible
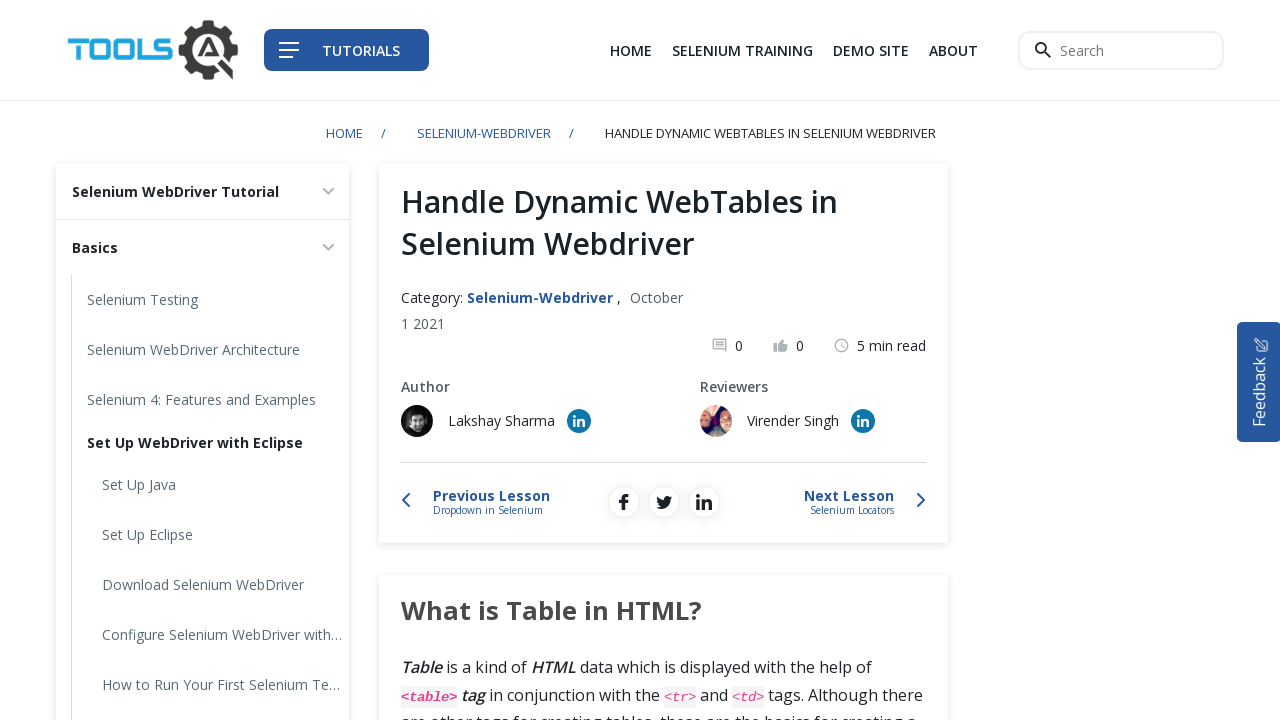

Verified row 2, column 1 cell is accessible
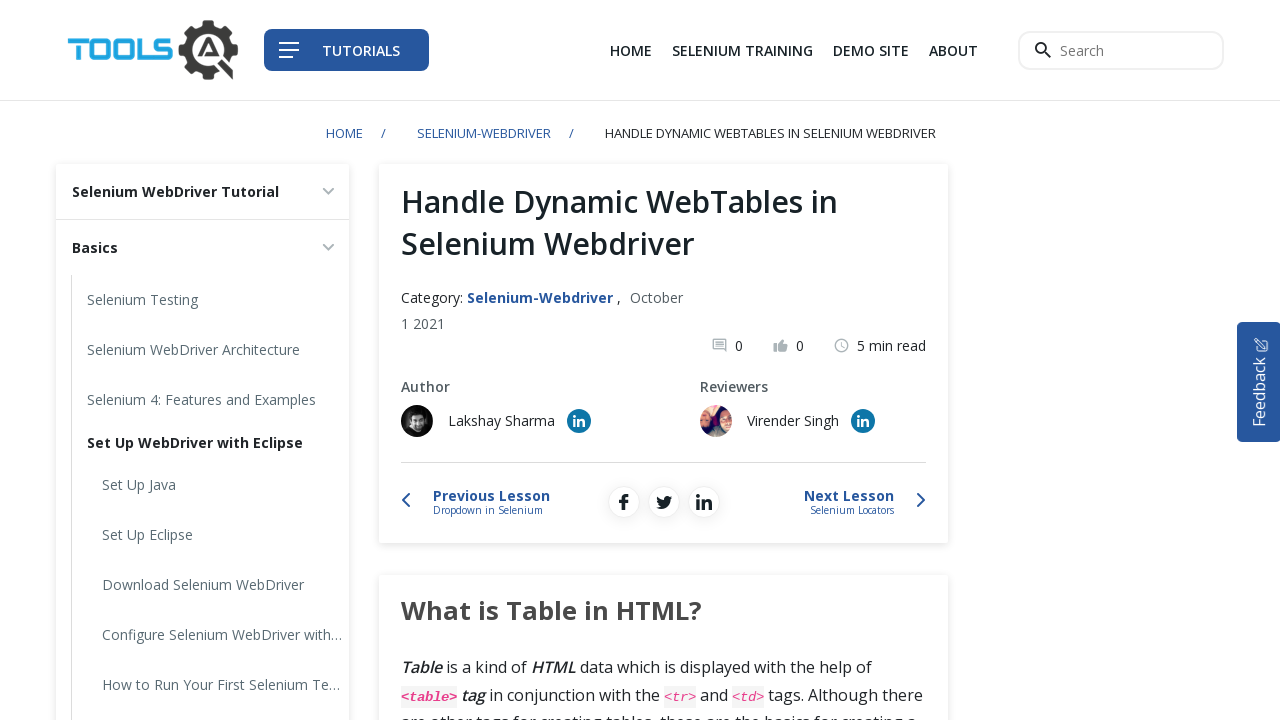

Verified row 2, column 2 cell is accessible
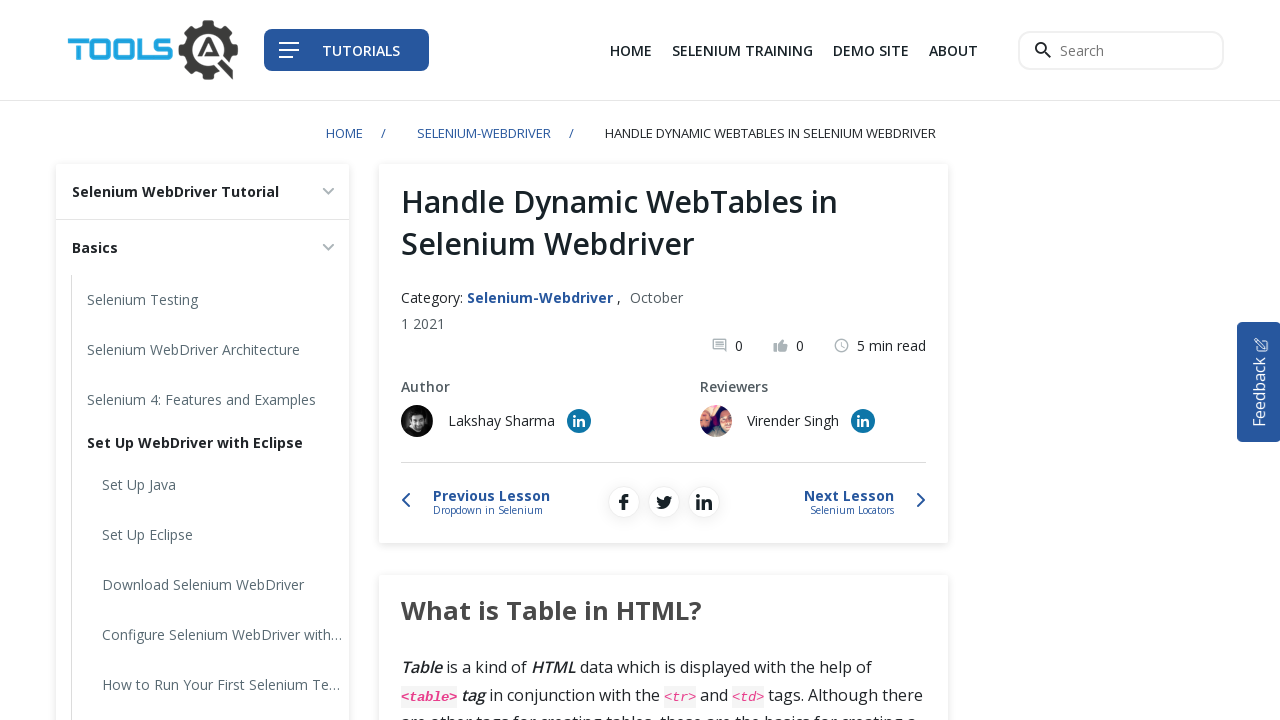

Verified row 2, column 3 cell is accessible
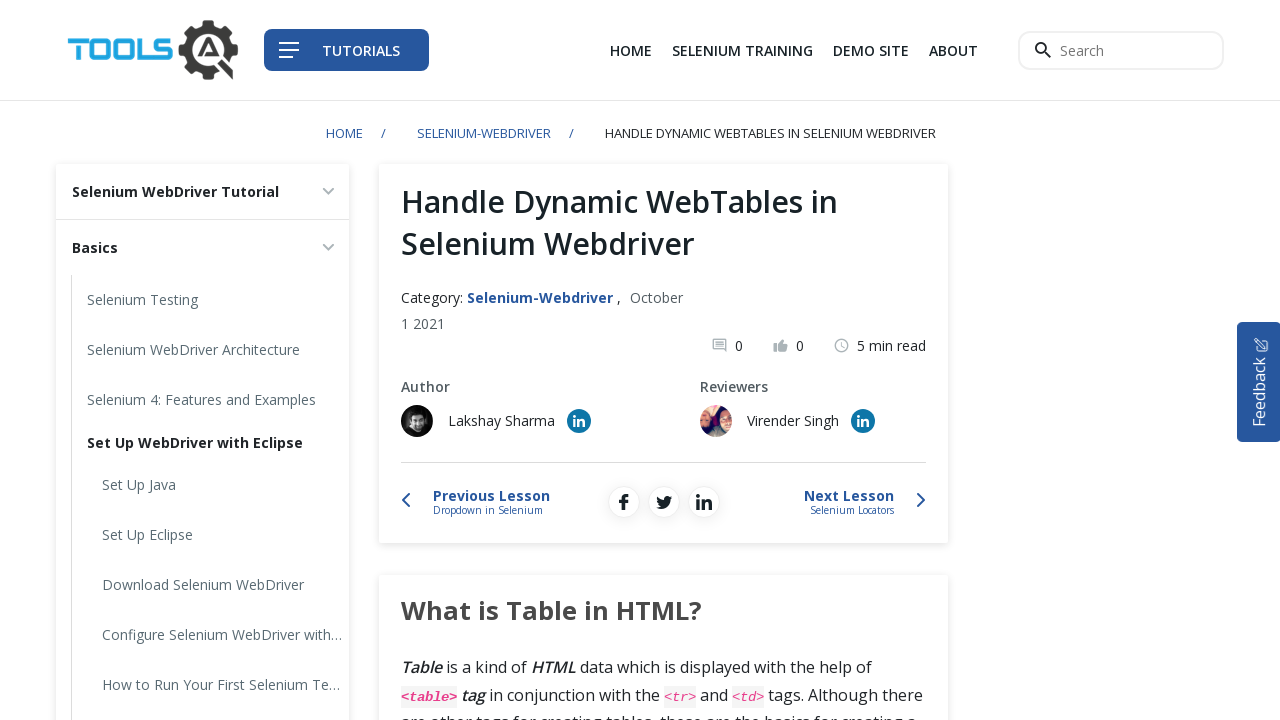

Clicked on row 1, column 1 cell to verify interactivity at (467, 361) on xpath=//table//tbody//tr[1]//td[1]
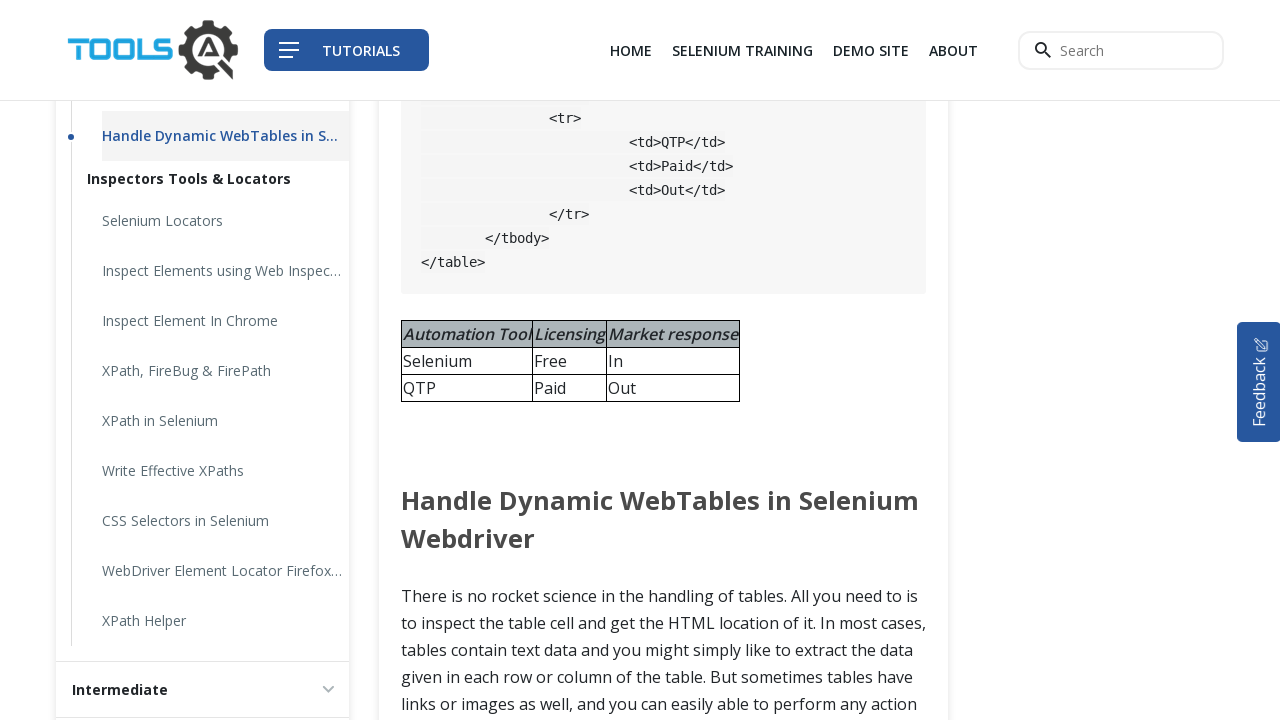

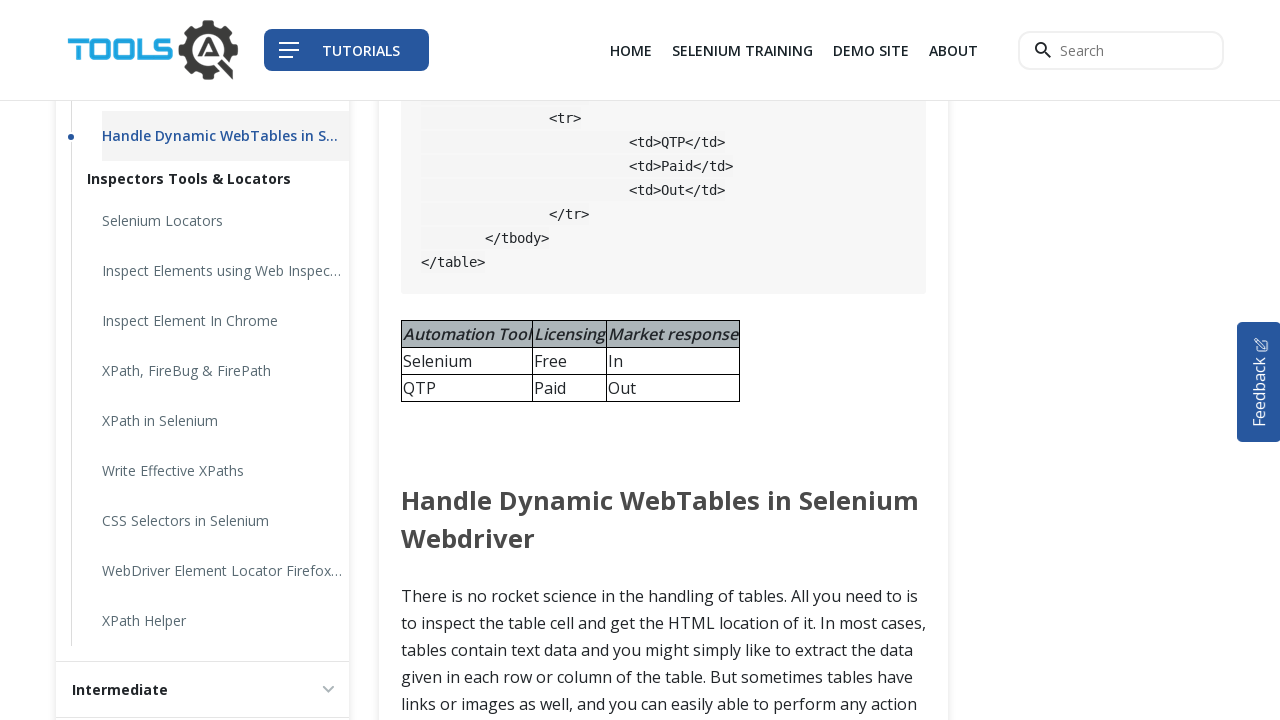